Tests registration form email validation by attempting to register with invalid email formats

Starting URL: http://intershop5.skillbox.ru/

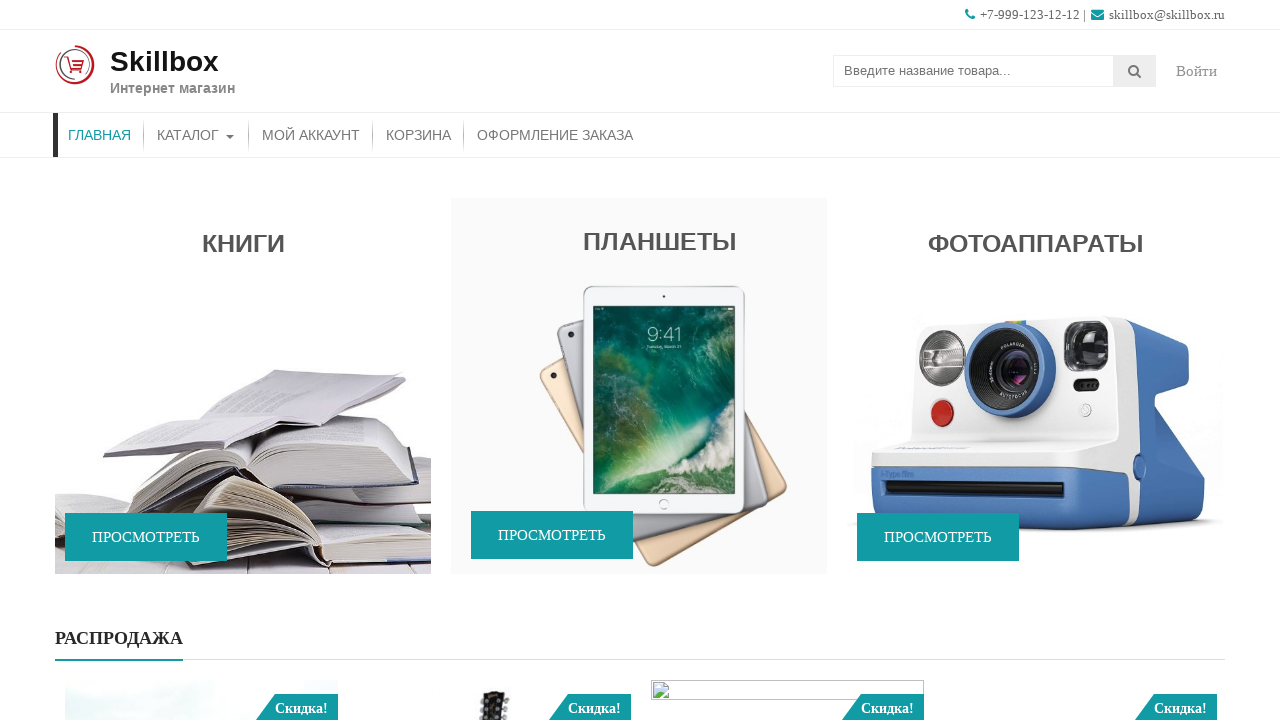

Clicked on 'Мой аккаунт' (My Account) menu link at (311, 135) on xpath=//div[@id='menu']//a[contains(text(),'Мой аккаунт')]
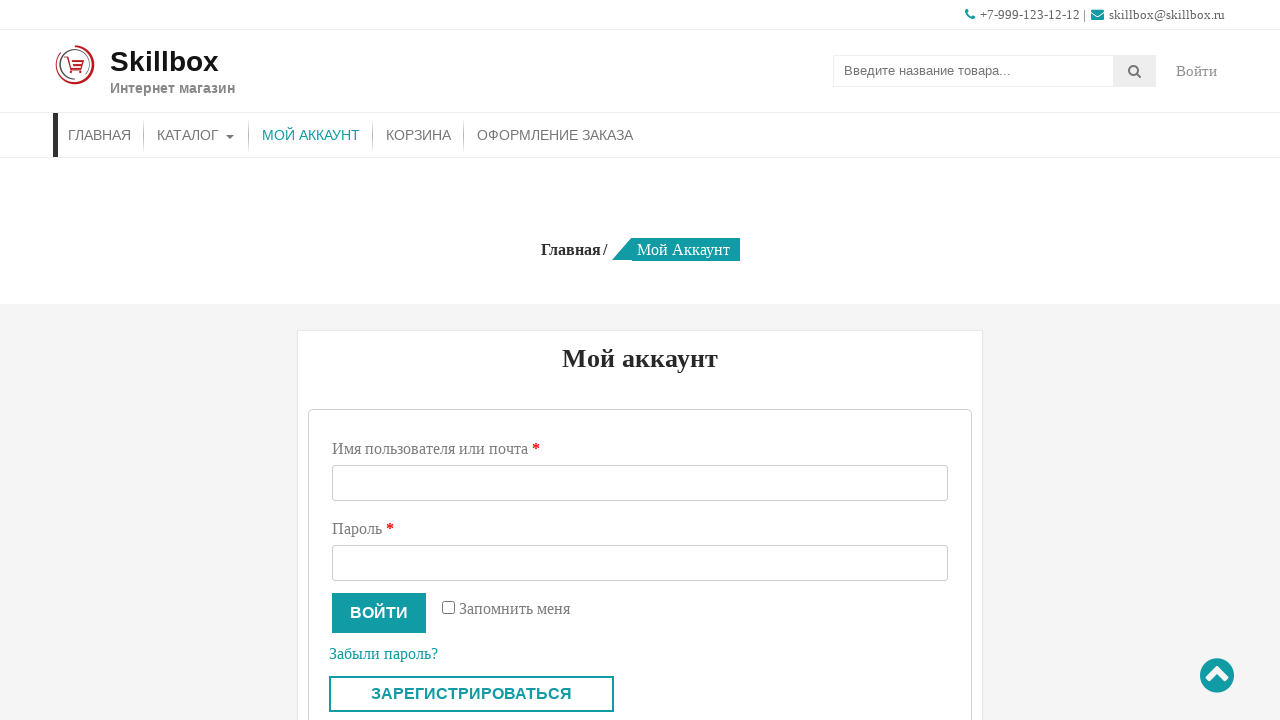

Clicked custom register button at (472, 694) on xpath=//button[@class='custom-register-button']
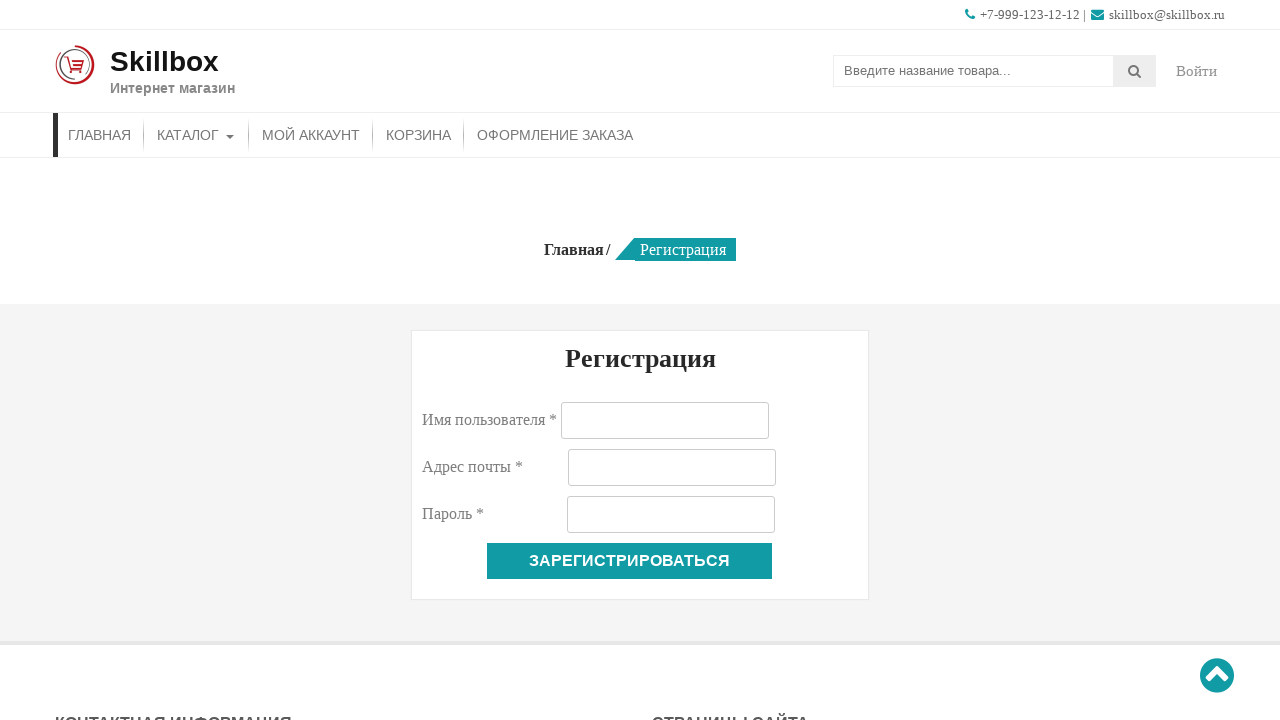

Filled username field with 'testuser456' on //input[@id='reg_username']
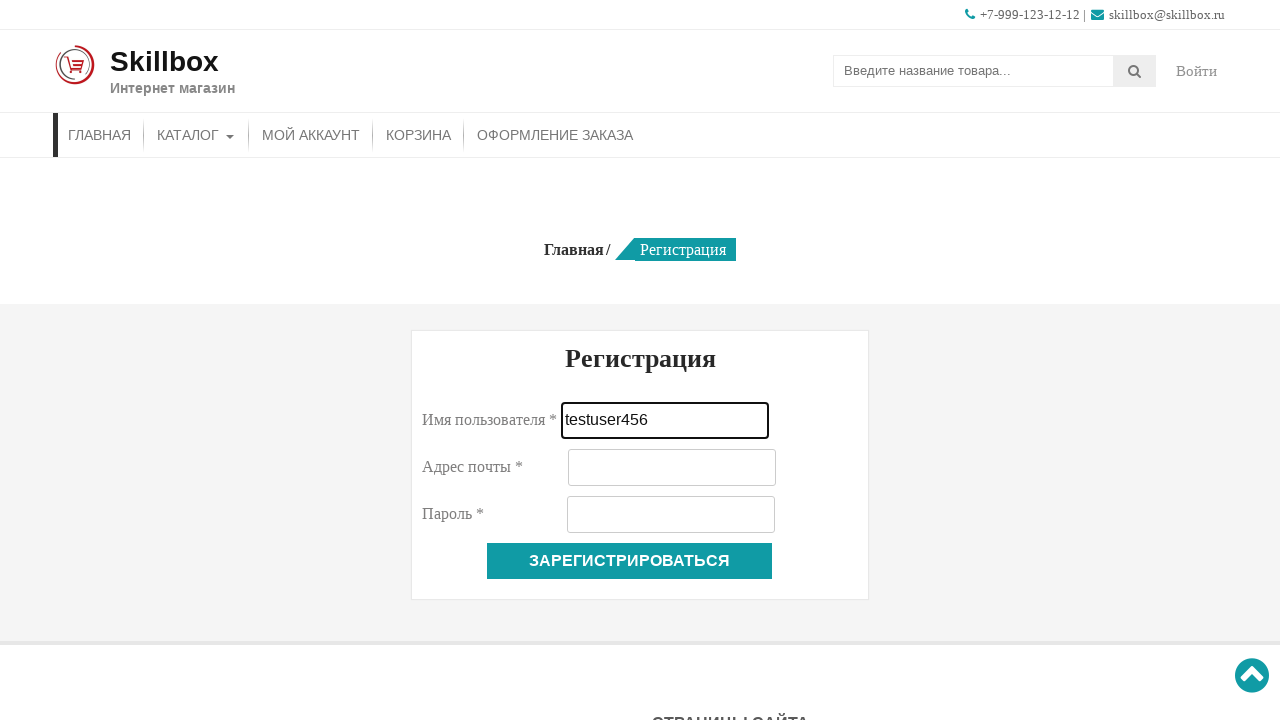

Filled email field with invalid format 'invalidemail@' on //input[@id='reg_email']
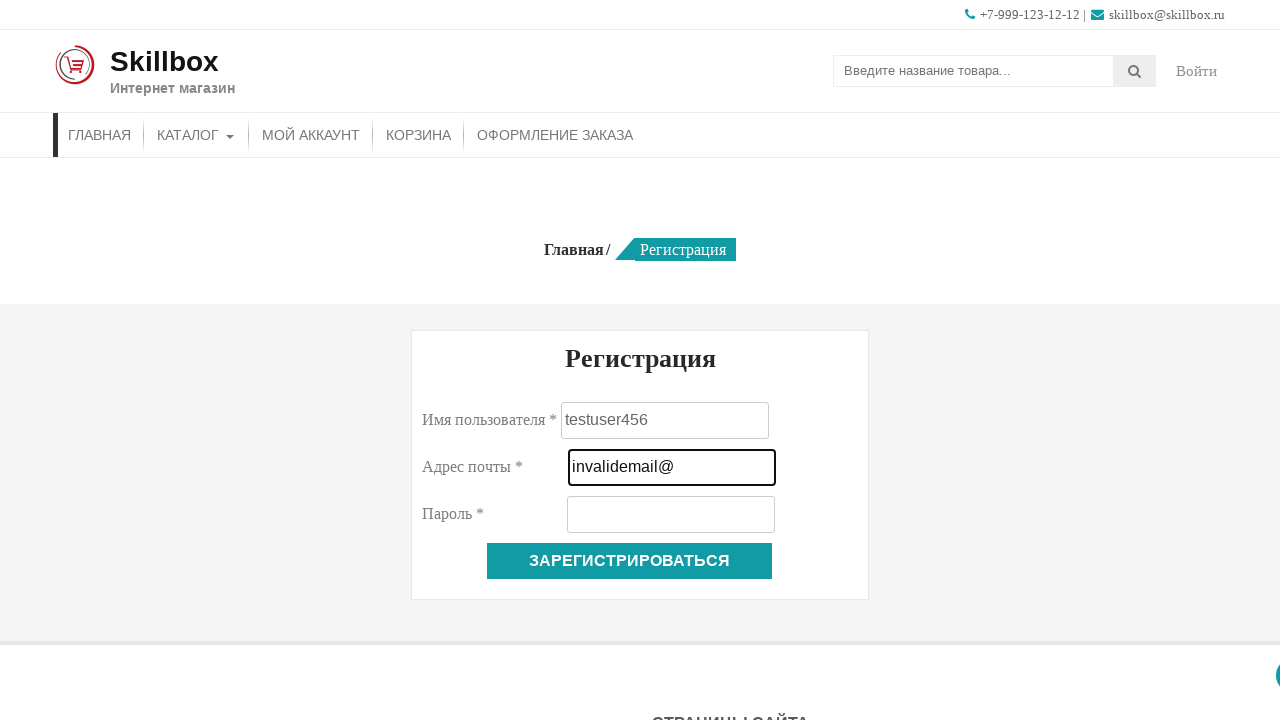

Filled password field with 'test' on //input[@id='reg_password']
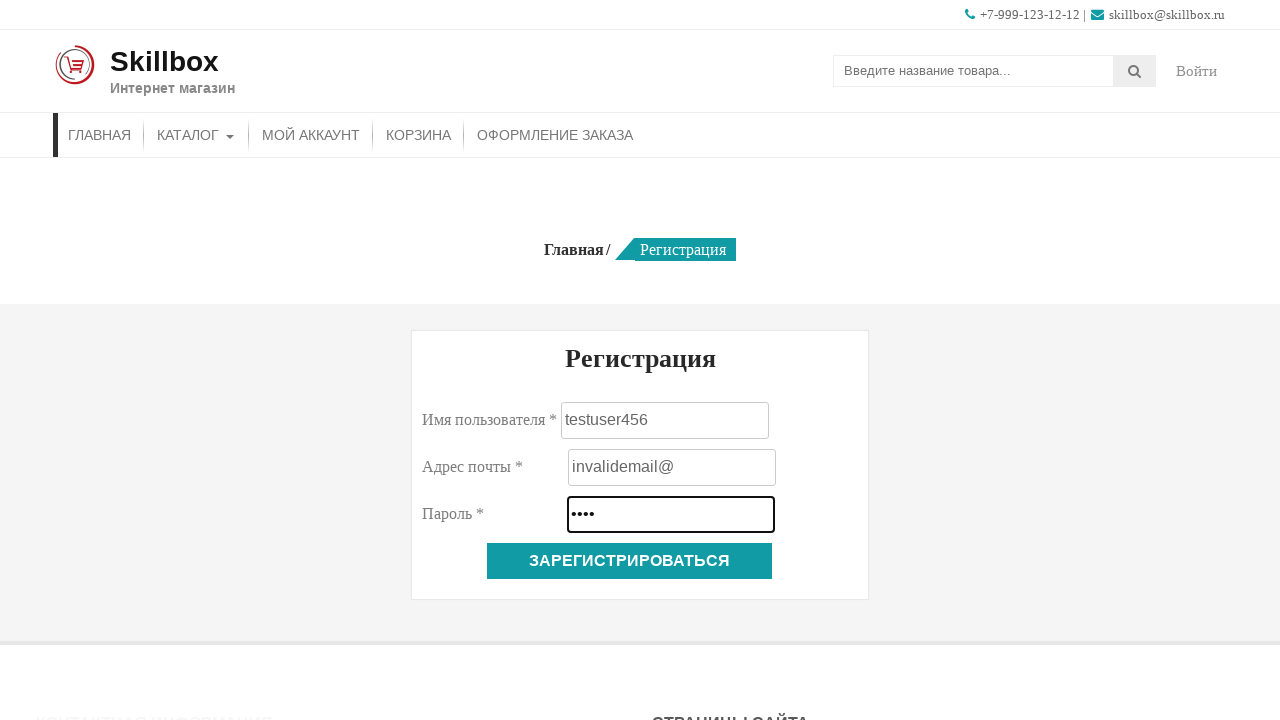

Clicked register button to submit form with invalid email at (630, 561) on xpath=//button[@name='register']
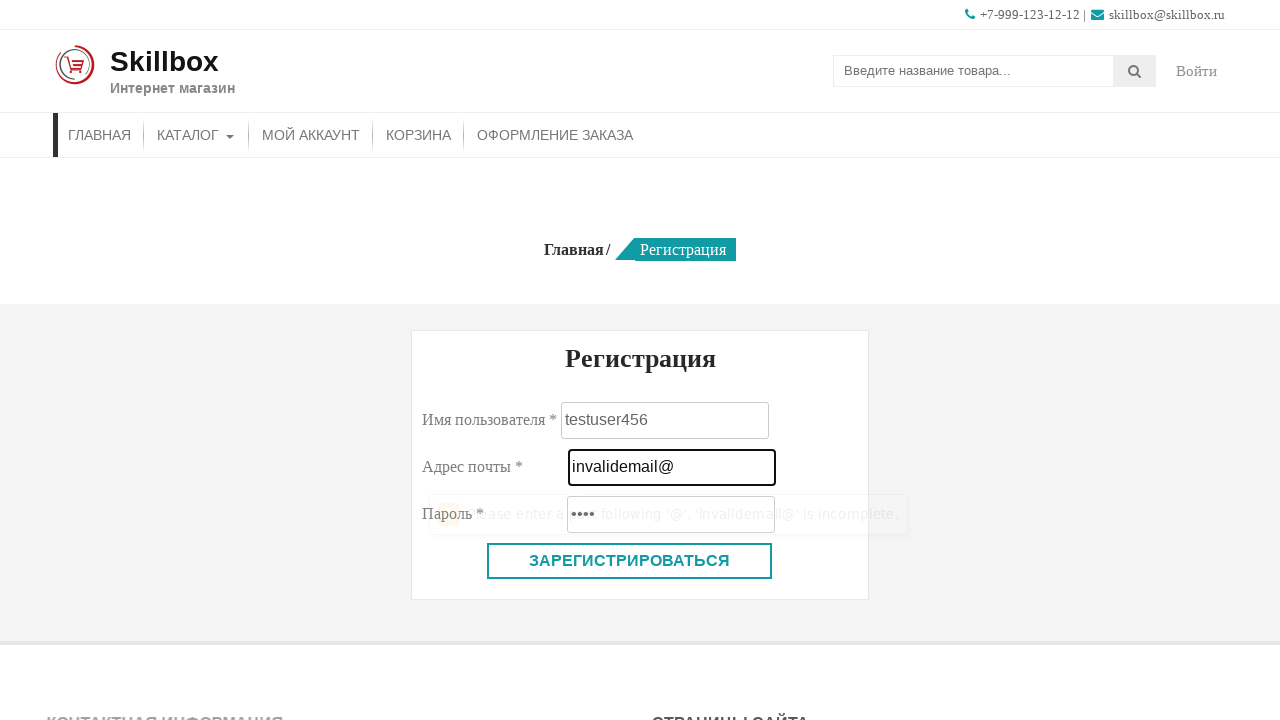

Verified registration button is still visible, confirming registration failed due to invalid email
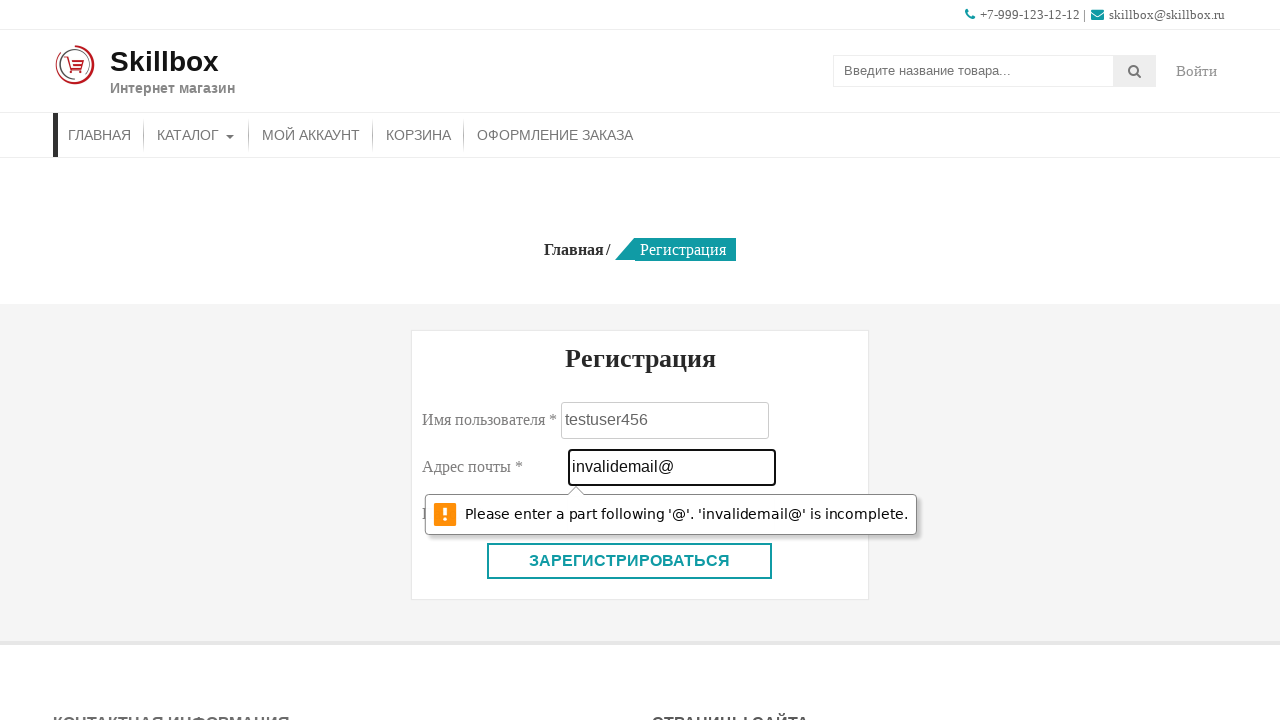

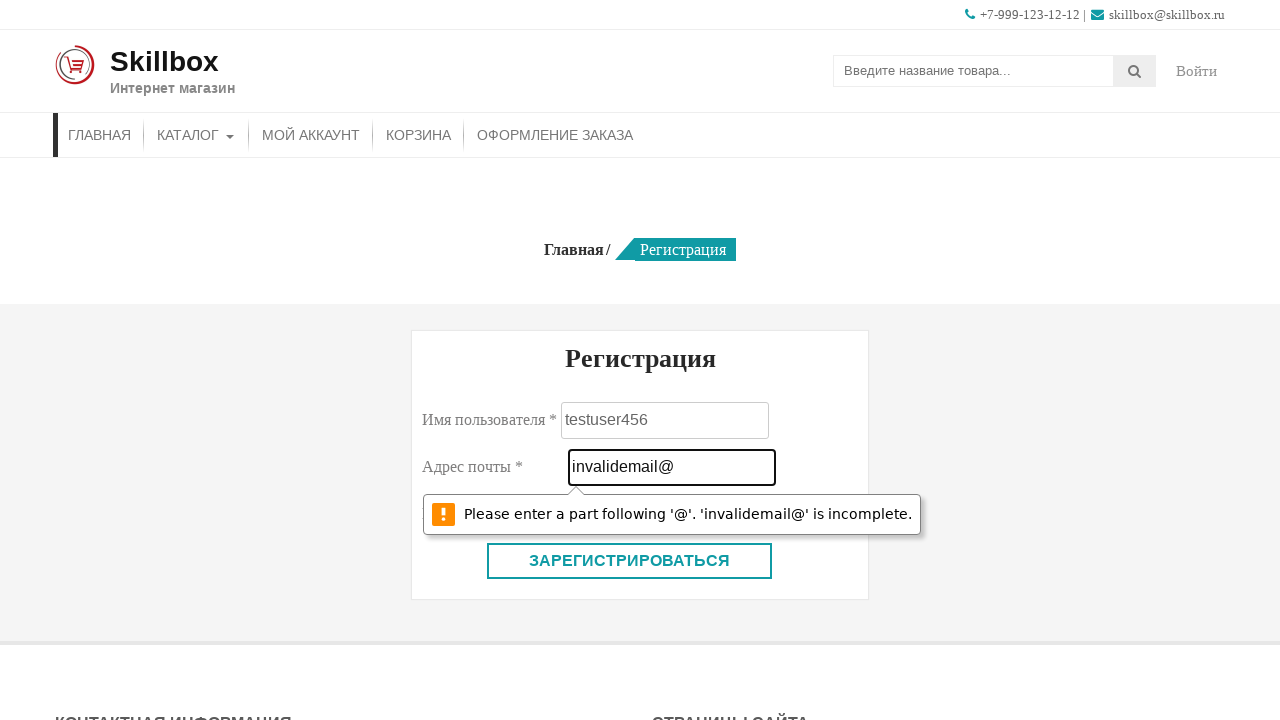